Navigates to an e-commerce category page and verifies that all links on the page are accessible

Starting URL: https://ecommerce-playground.lambdatest.io/index.php?route=product/category&path=57

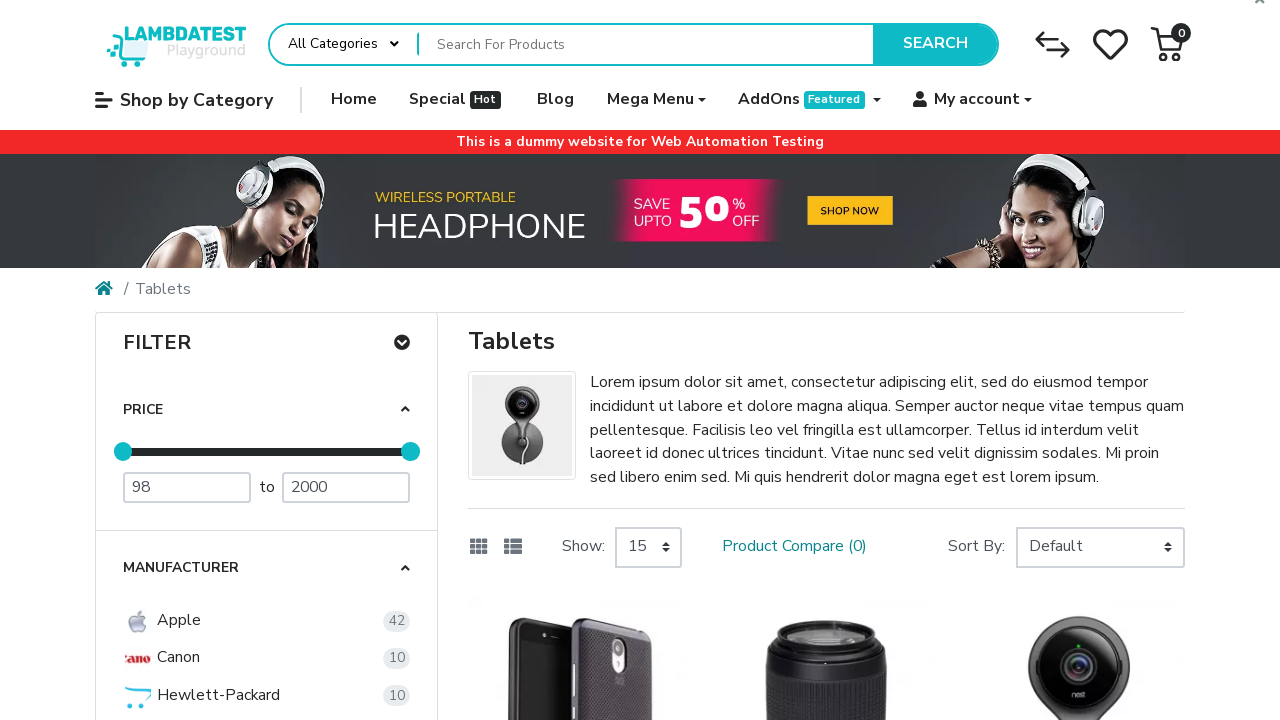

Navigated to e-commerce category page
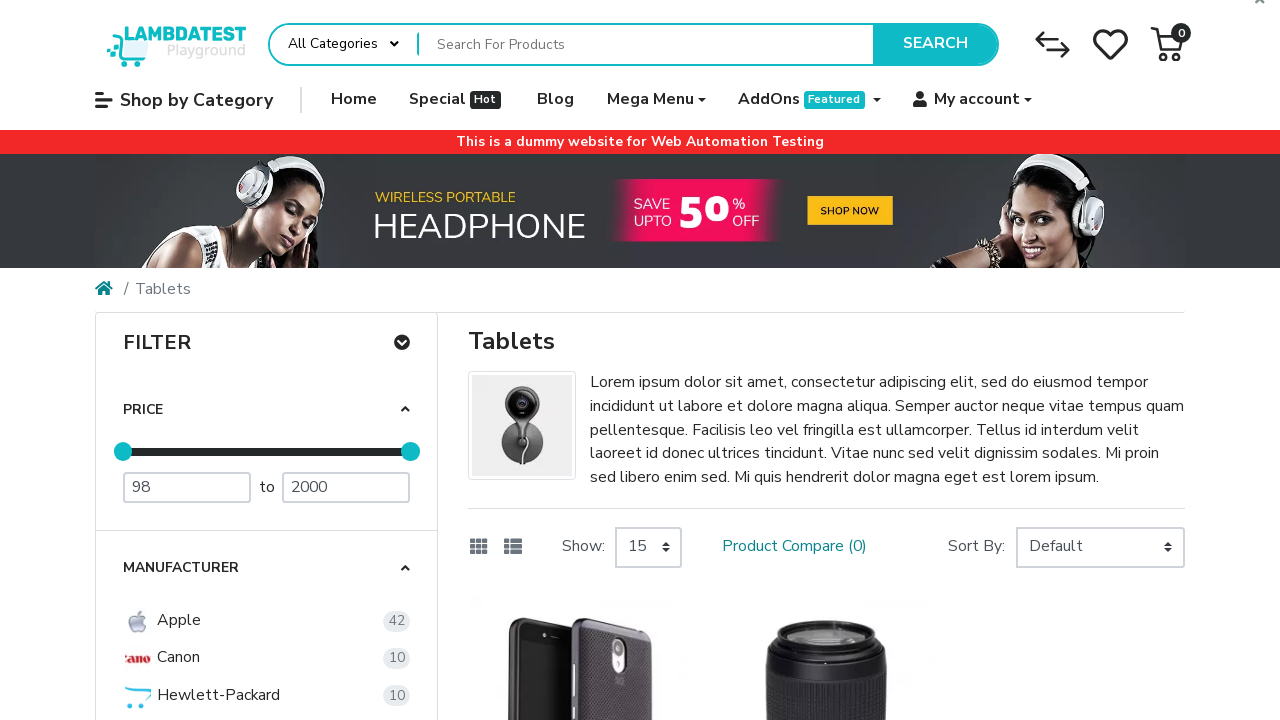

Page fully loaded with networkidle state
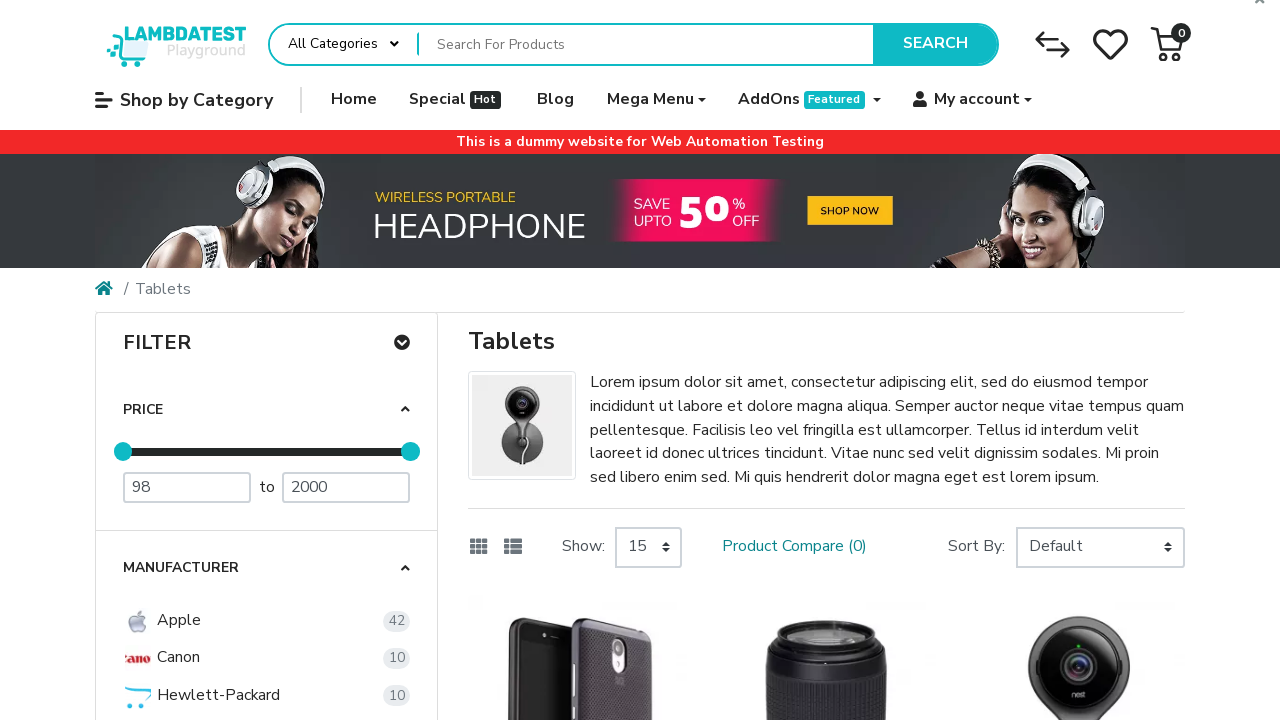

Retrieved all links from the page (165 links found)
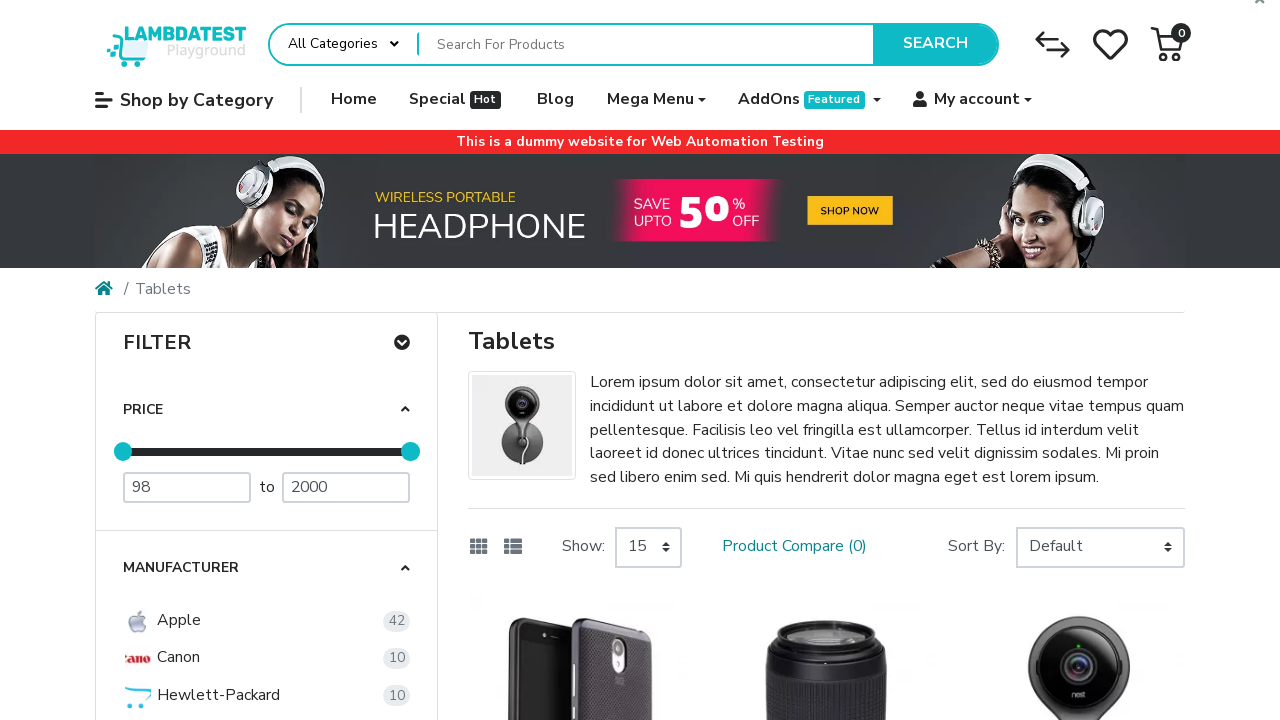

Verified that links are present on the page
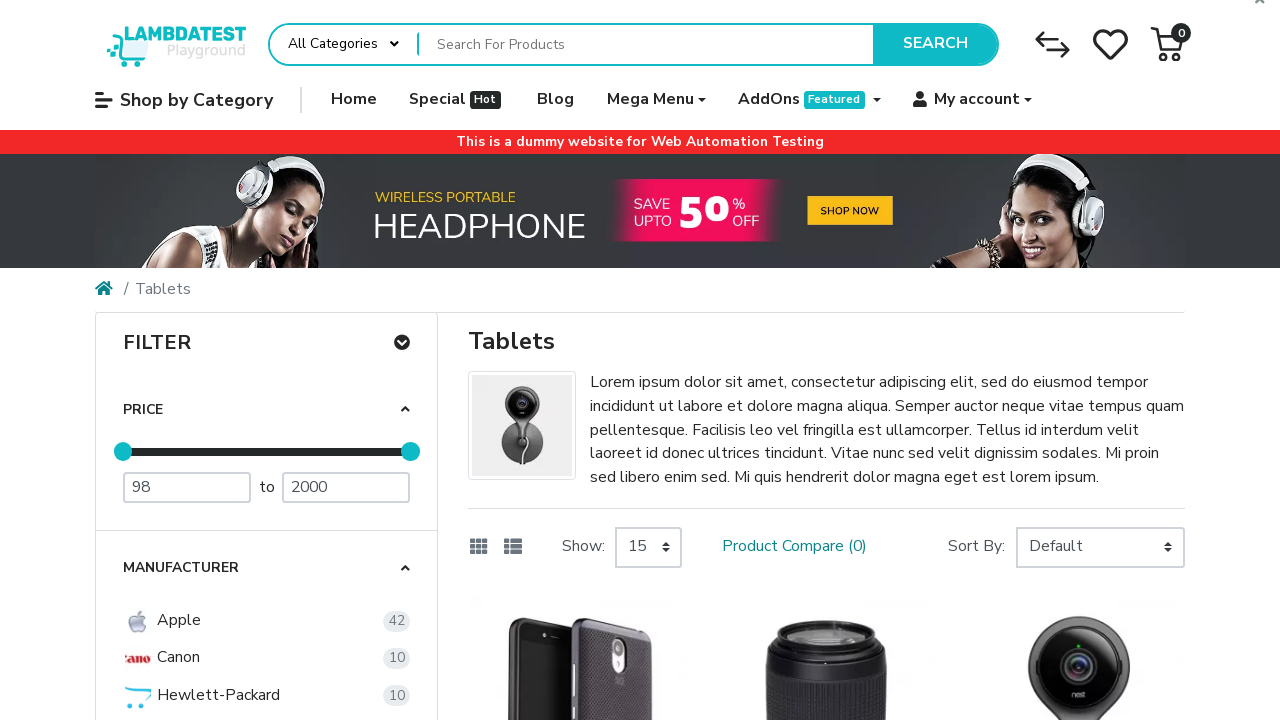

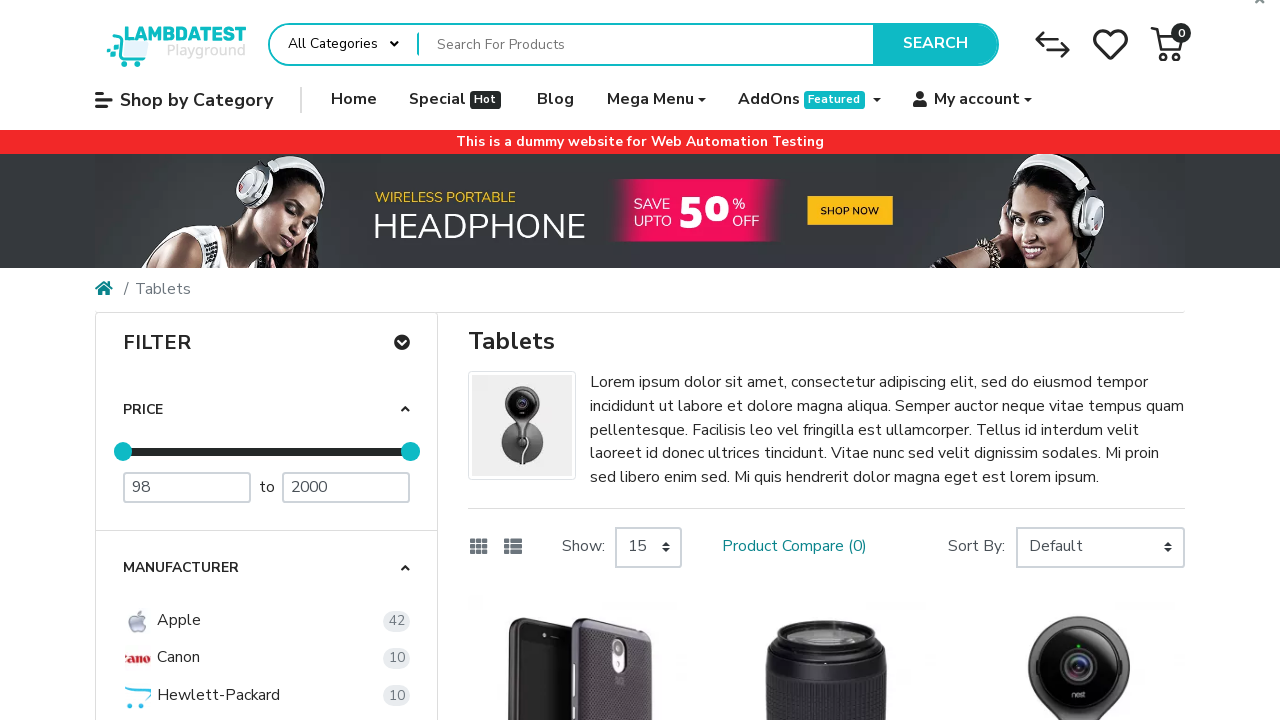